Navigates to the A/B Testing page by clicking the corresponding link from the main page

Starting URL: http://the-internet.herokuapp.com/

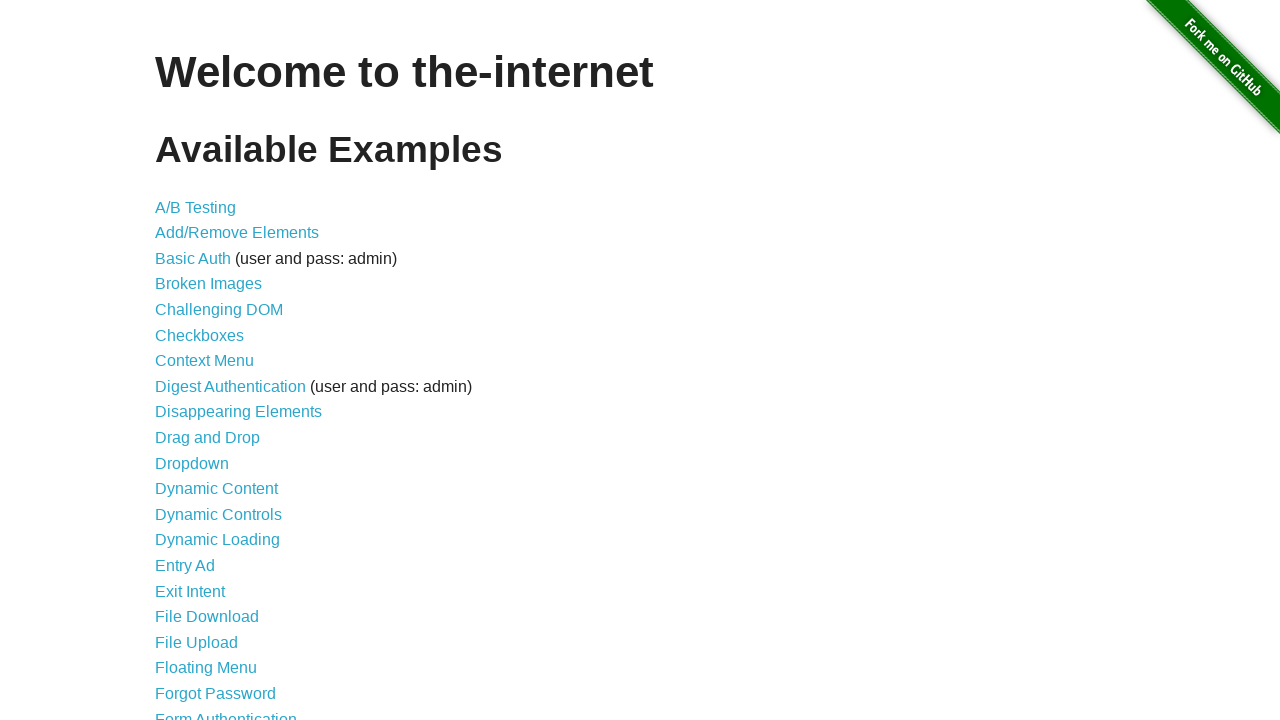

Clicked on A/B Testing link from main page at (196, 207) on a[href='/abtest']
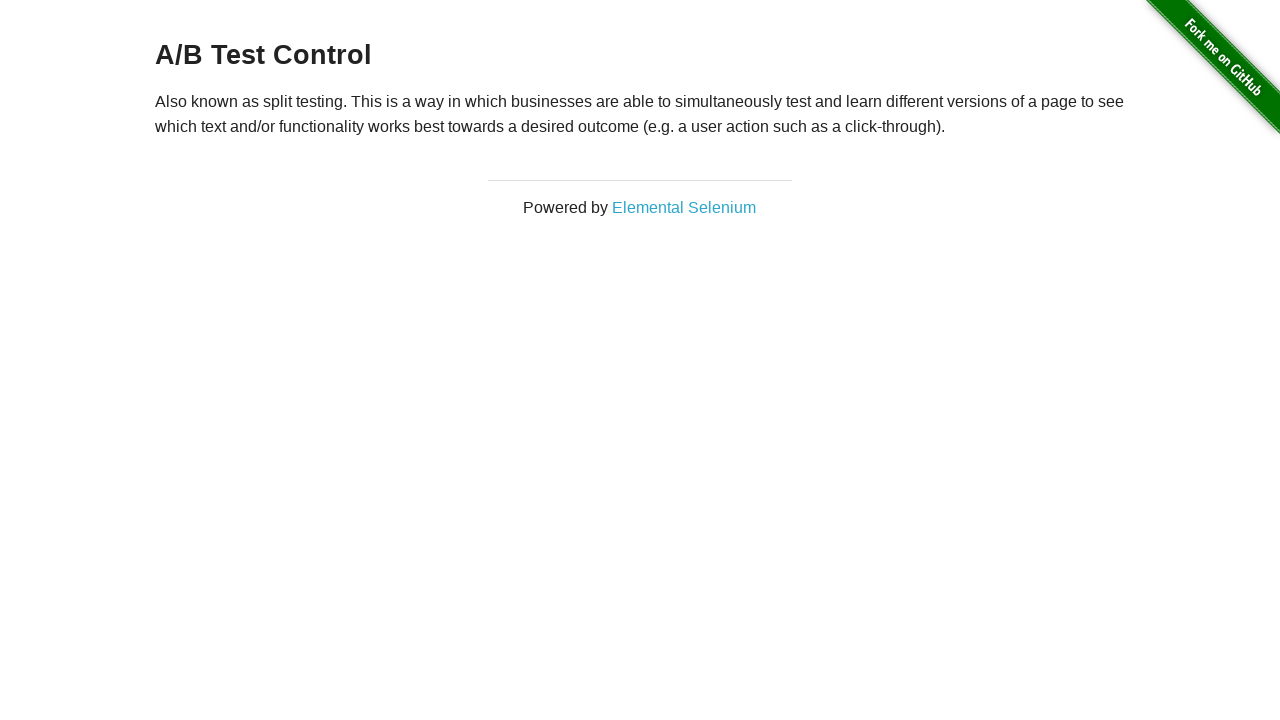

A/B Testing page loaded successfully
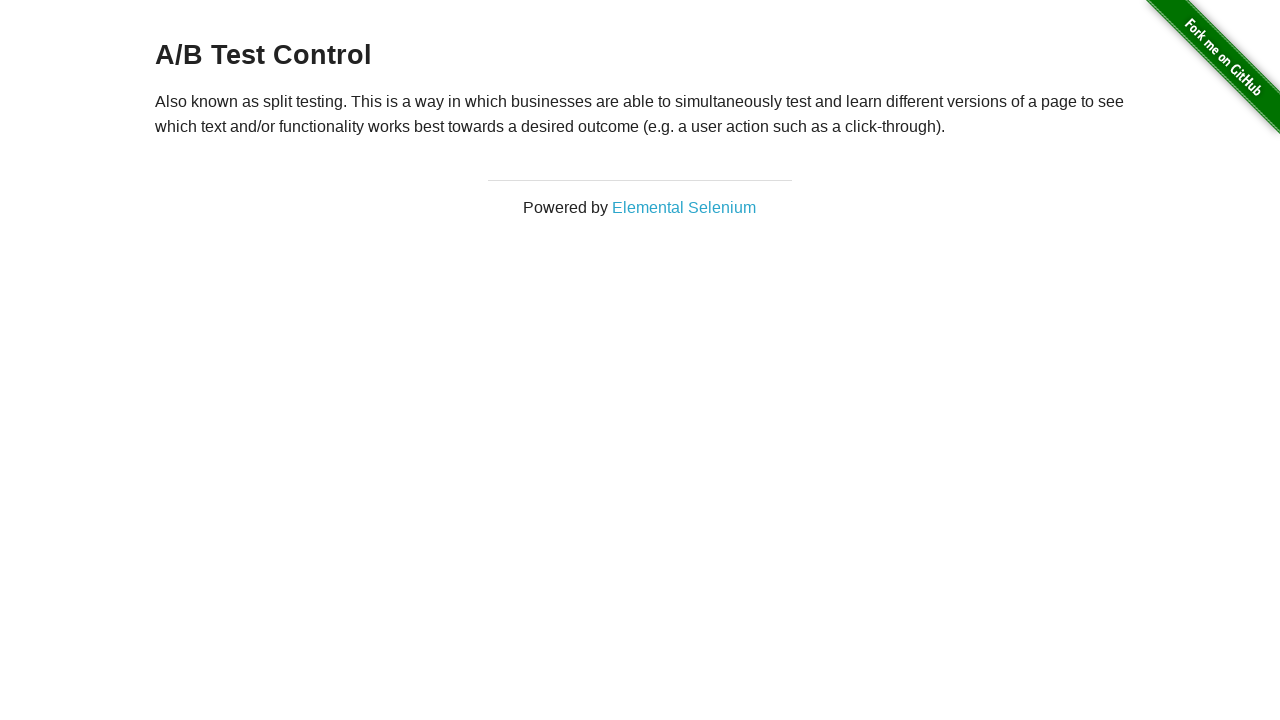

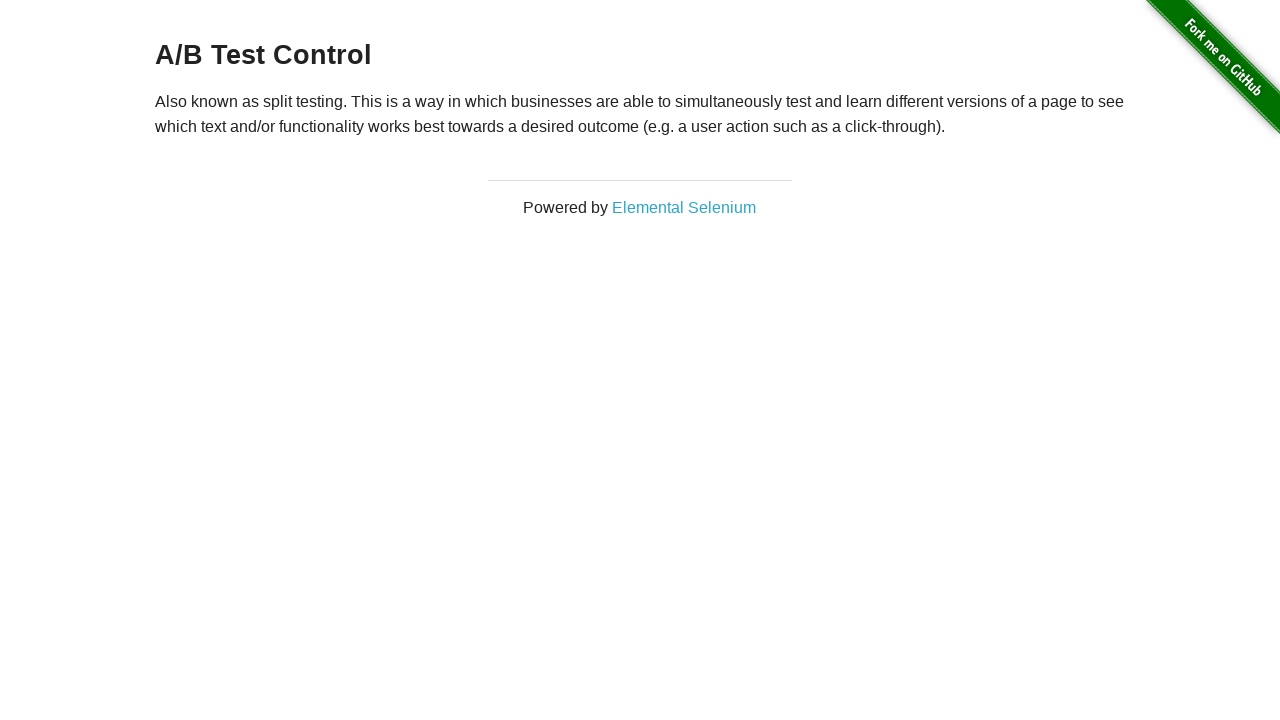